Tests customer deletion functionality by calculating the average name length of all customers, finding customers whose name length is closest to the average, deleting those customers, and verifying they are removed from the table.

Starting URL: https://www.globalsqa.com/angularJs-protractor/BankingProject/#/manager/list

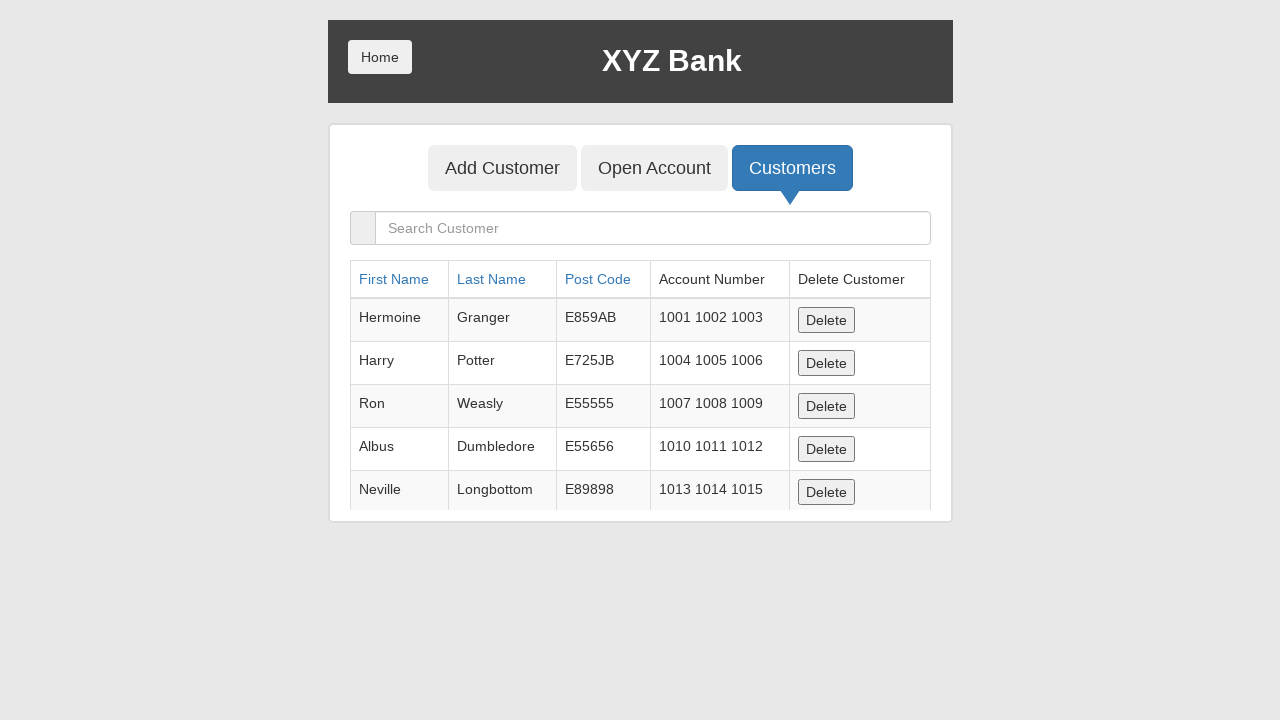

Waited for customer table to become visible
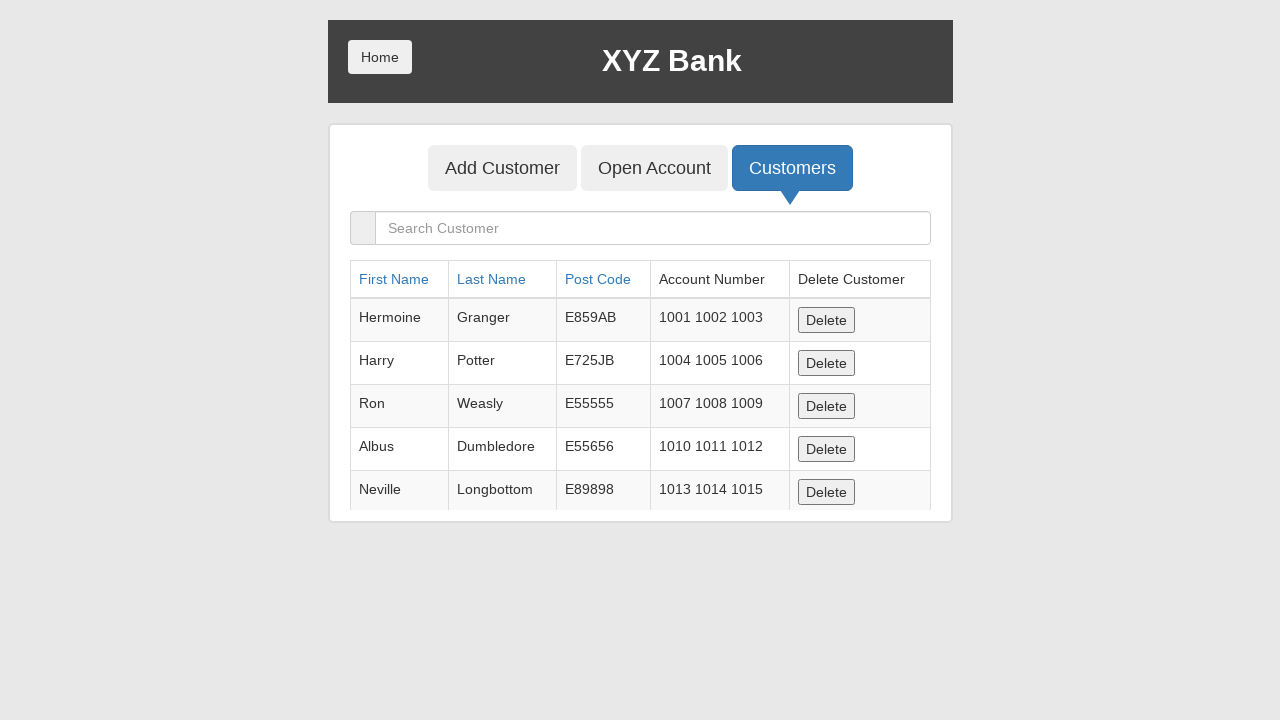

Retrieved all name elements from table
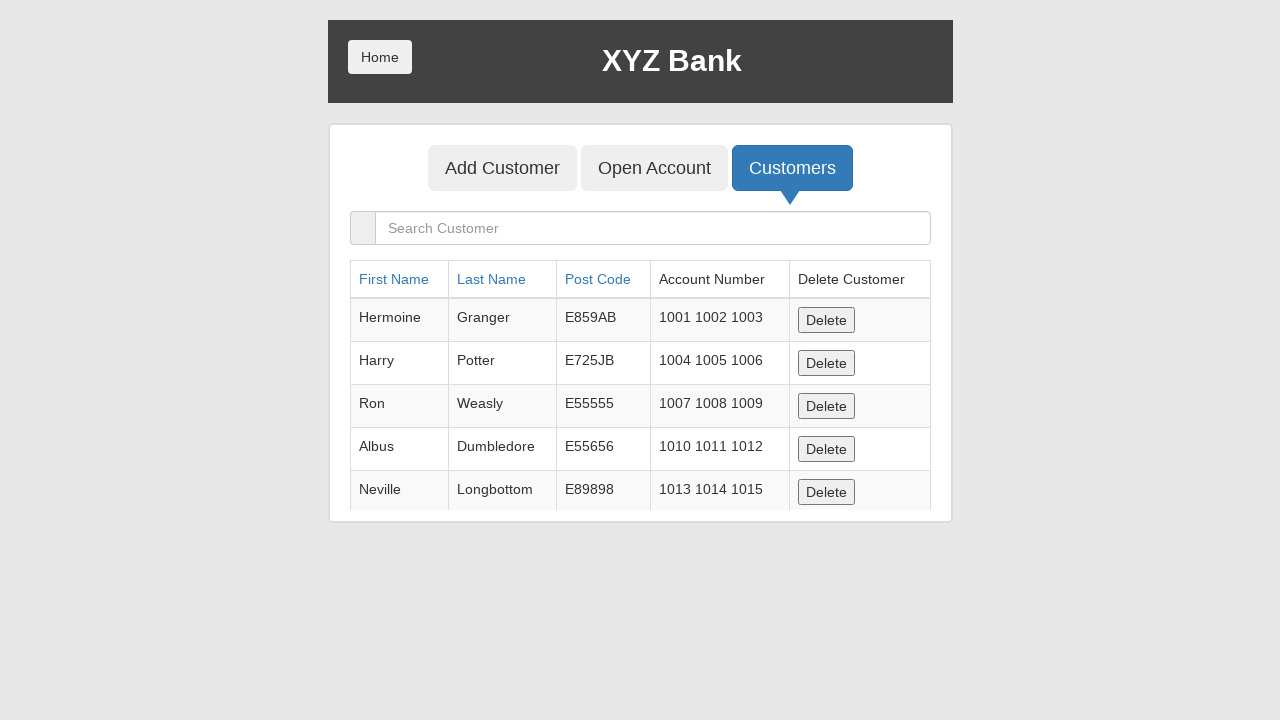

Extracted 5 customer names from table
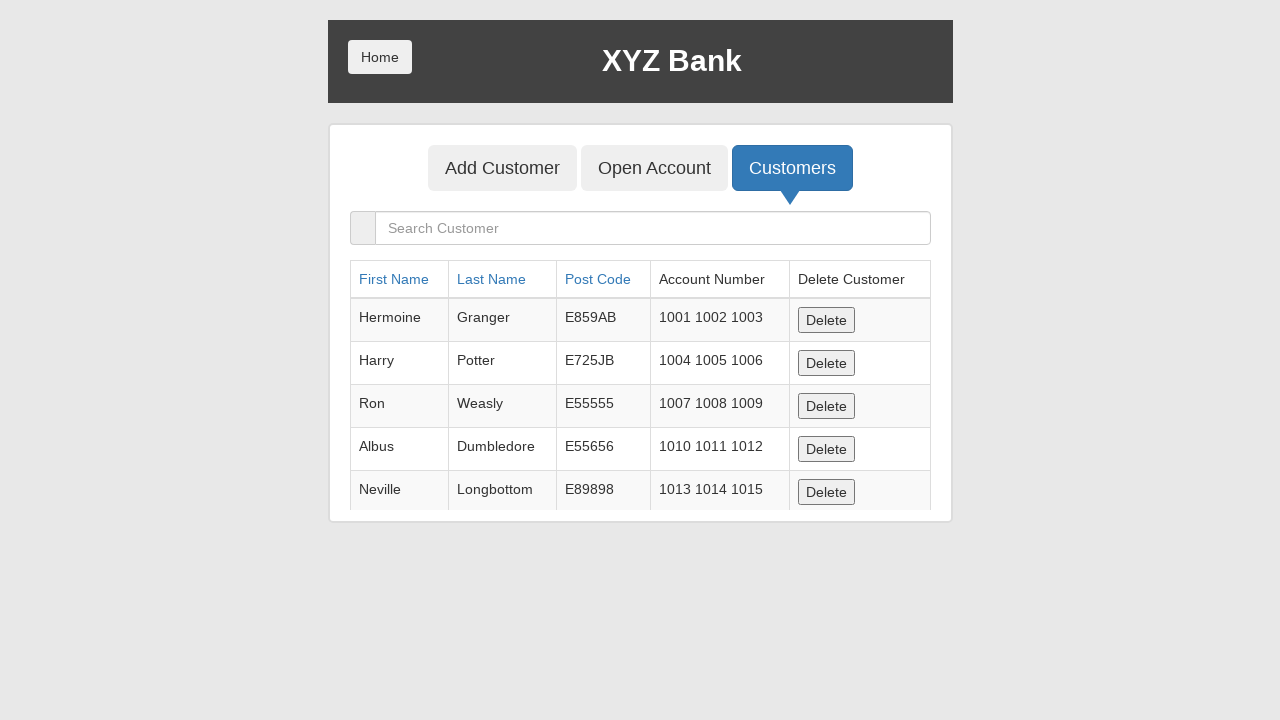

Calculated average customer name length: 5.60
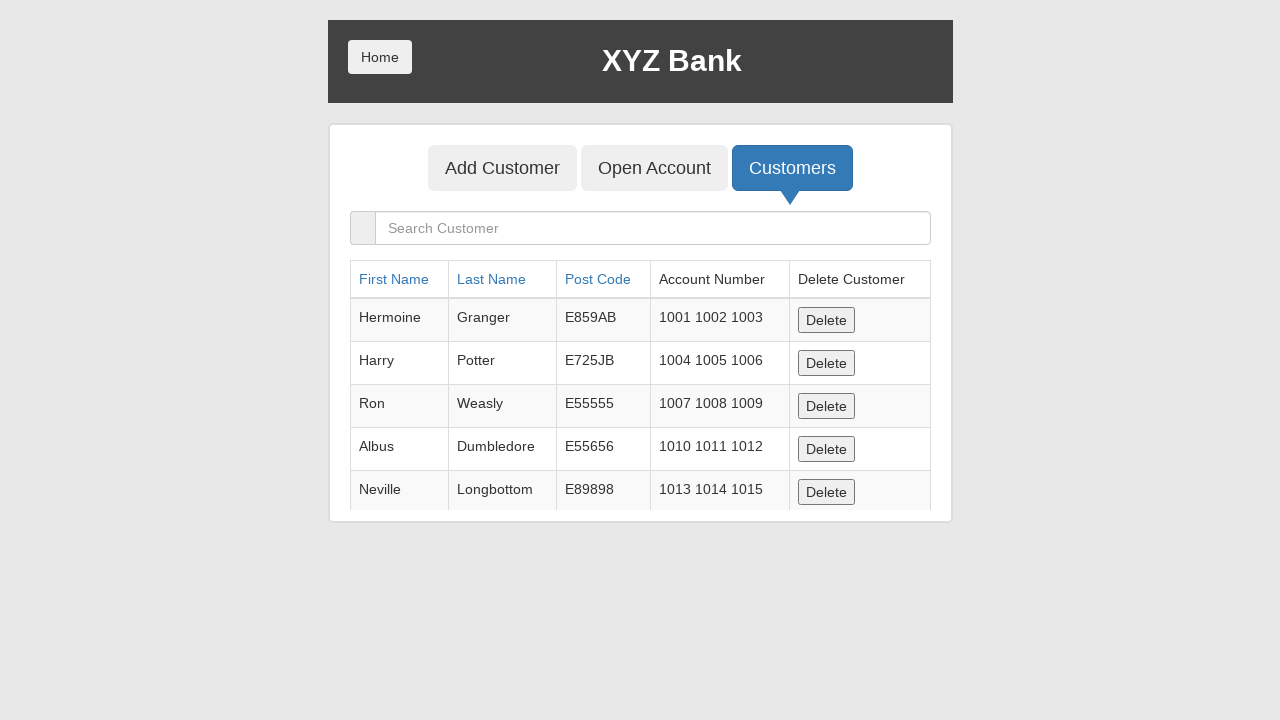

Identified 2 customer(s) with name length closest to average: ['Harry', 'Albus']
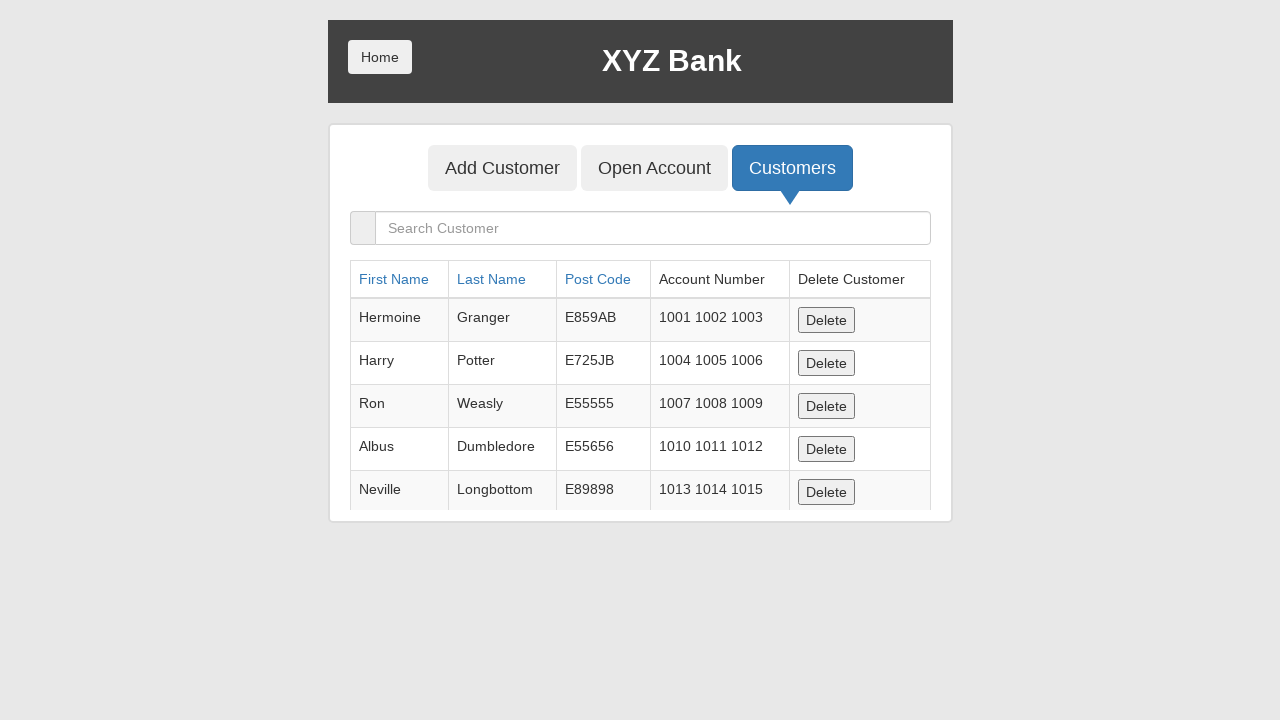

Re-fetched table rows to delete customer: Harry
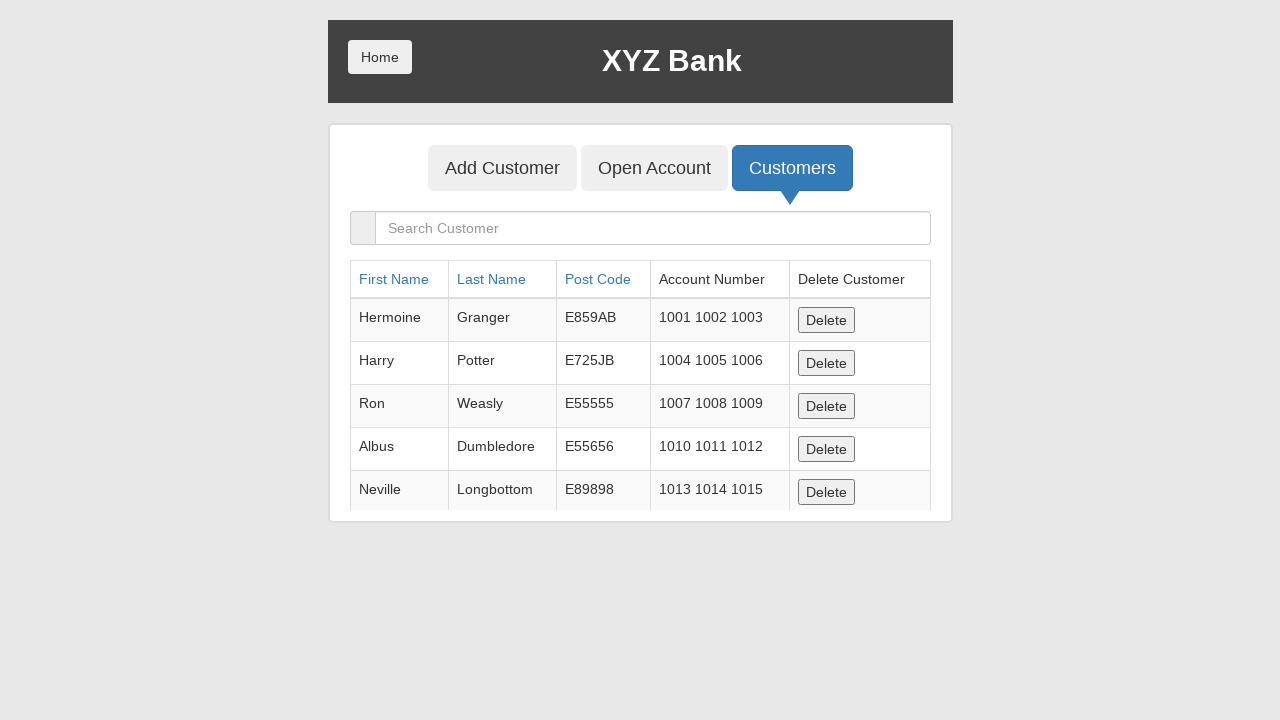

Clicked delete button for customer: Harry at (826, 363) on table tbody tr >> nth=1 >> button:has-text('Delete')
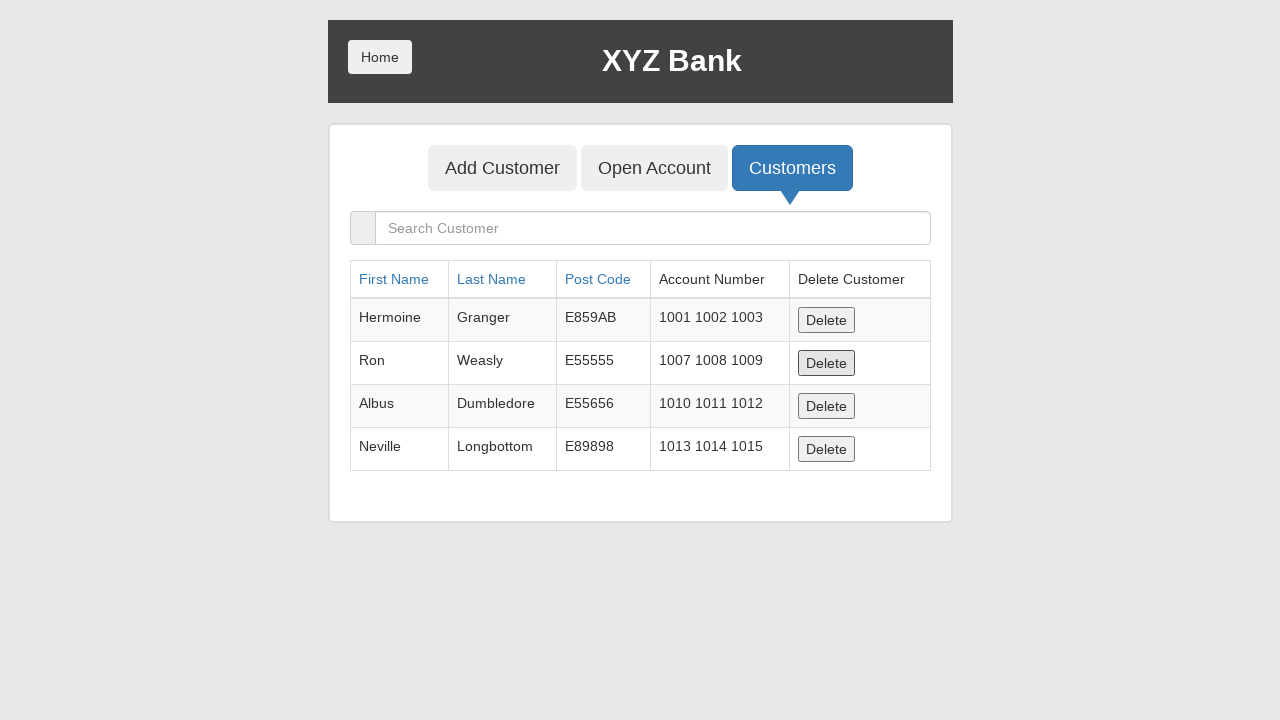

Waited for deletion of customer Harry to process
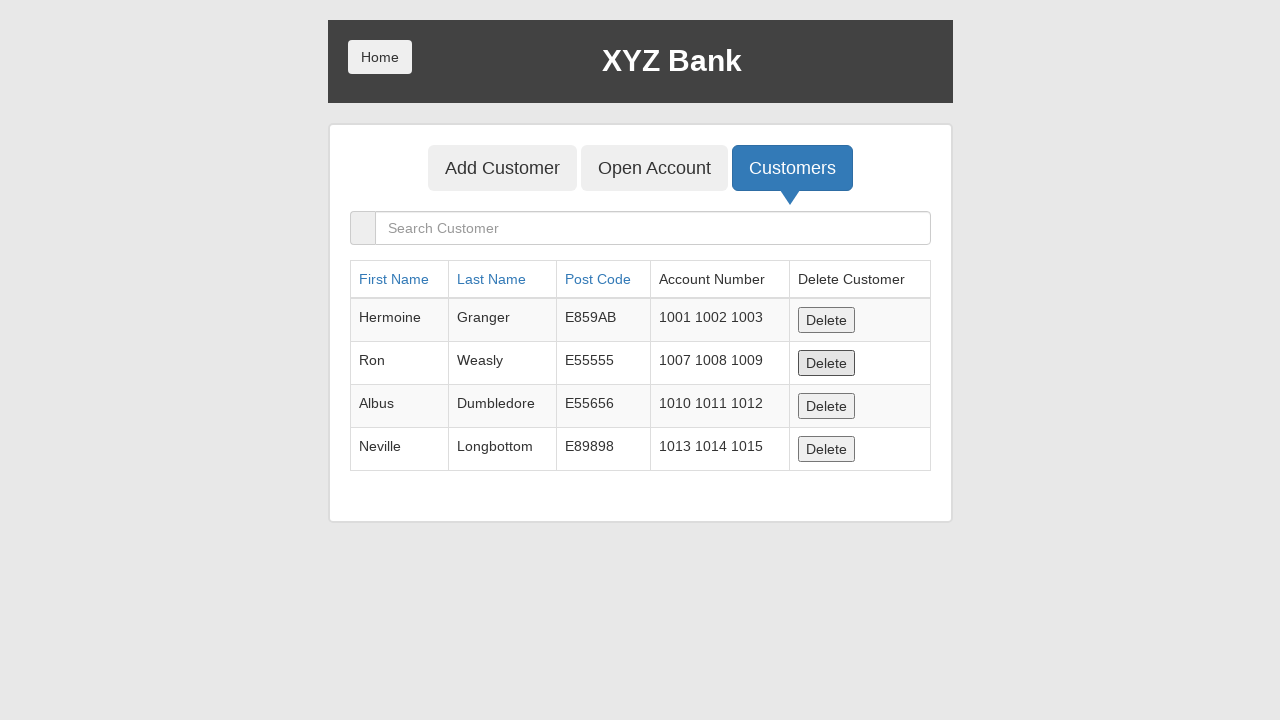

Re-fetched table rows to delete customer: Albus
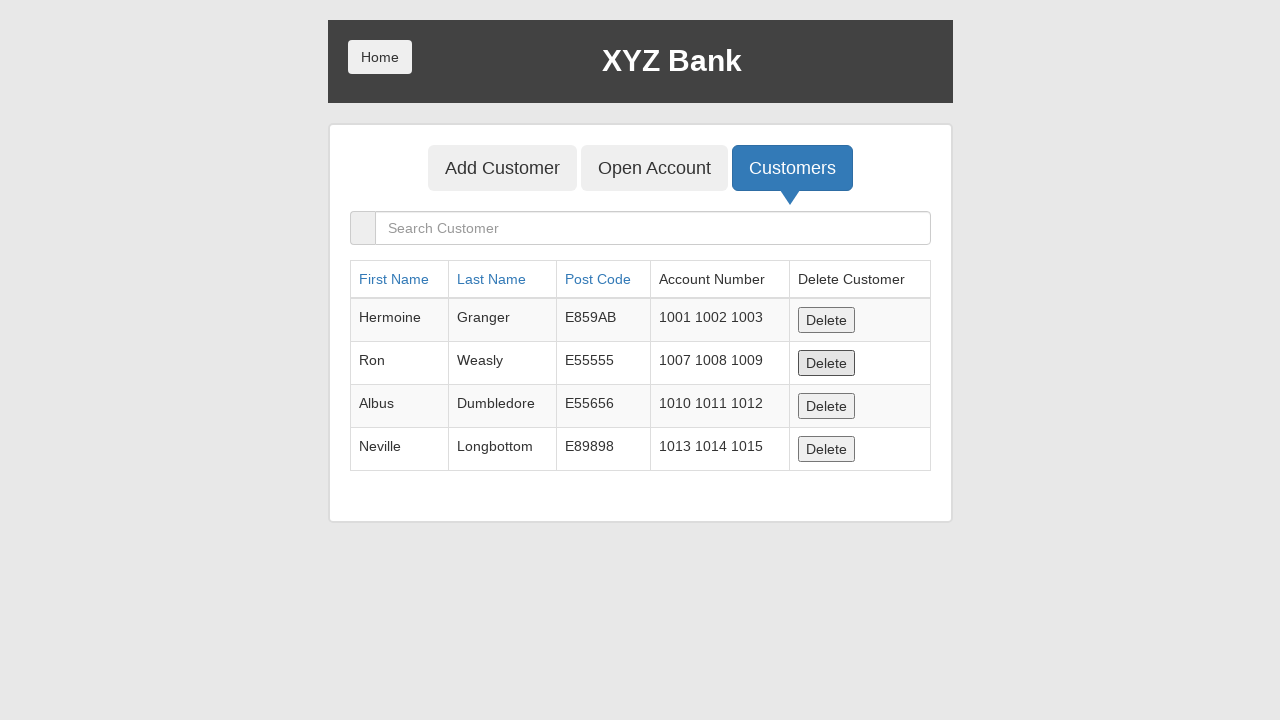

Clicked delete button for customer: Albus at (826, 406) on table tbody tr >> nth=2 >> button:has-text('Delete')
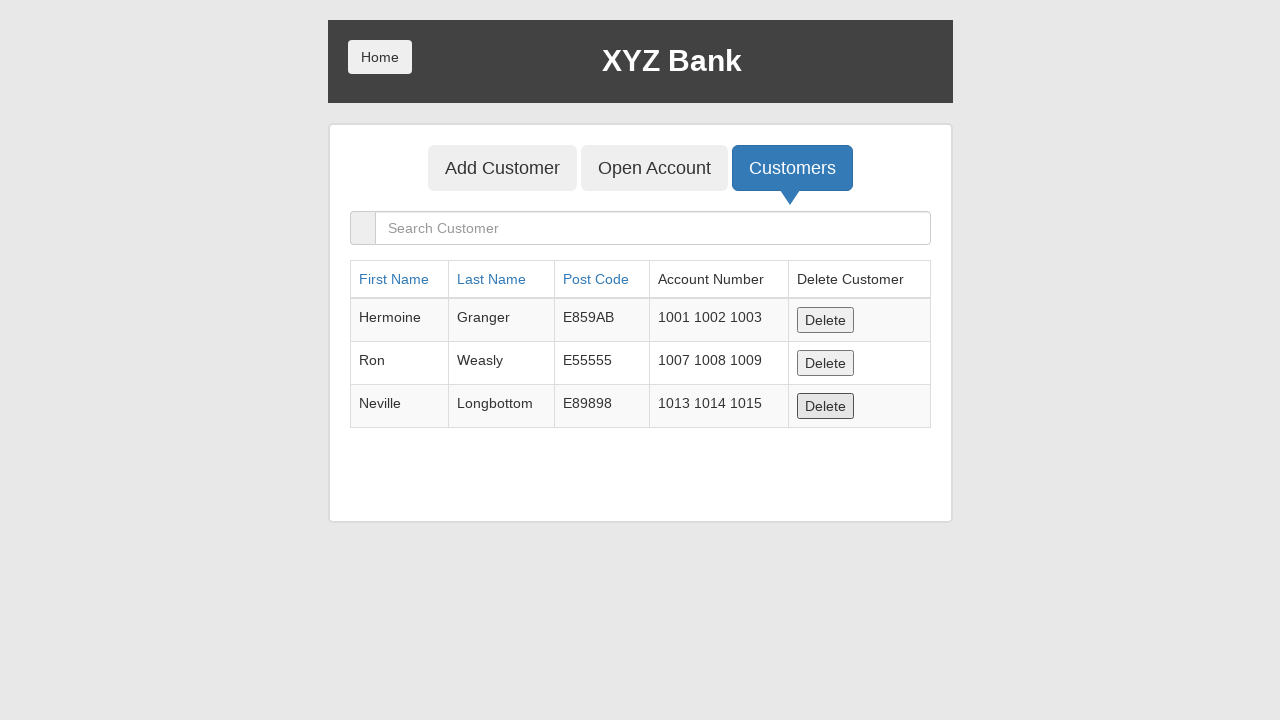

Waited for deletion of customer Albus to process
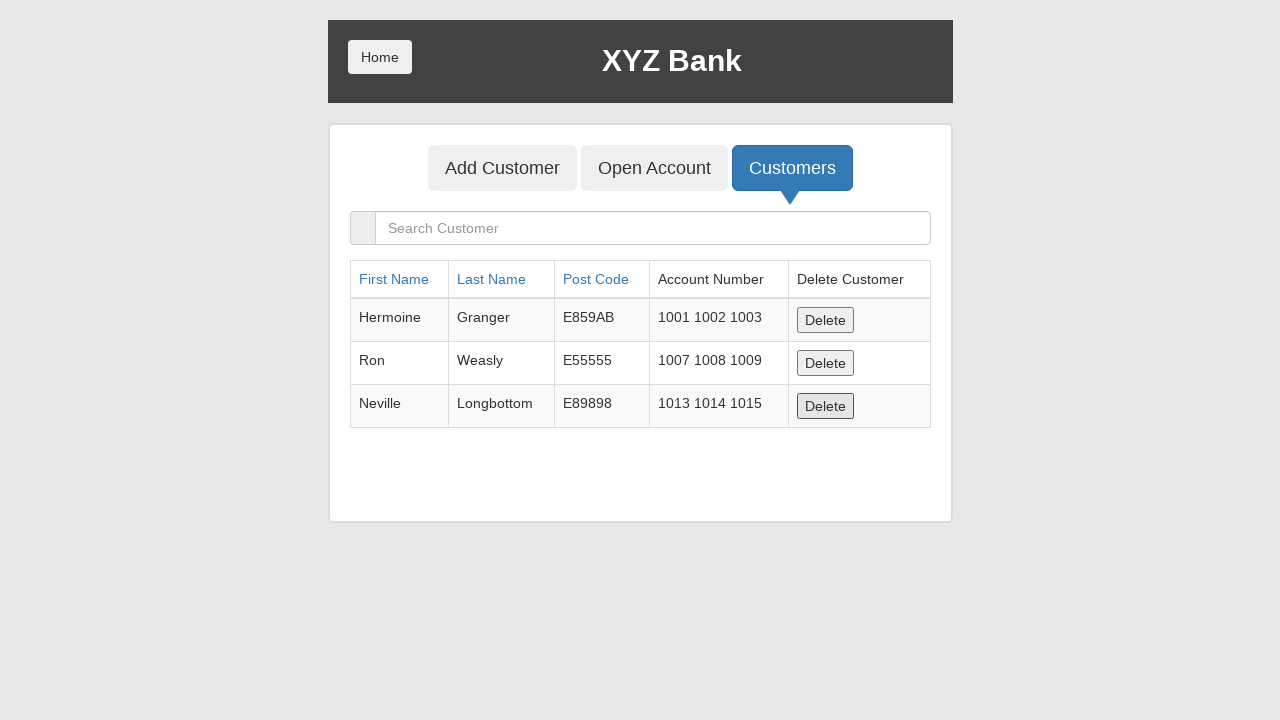

Waited for table to stabilize after deletions
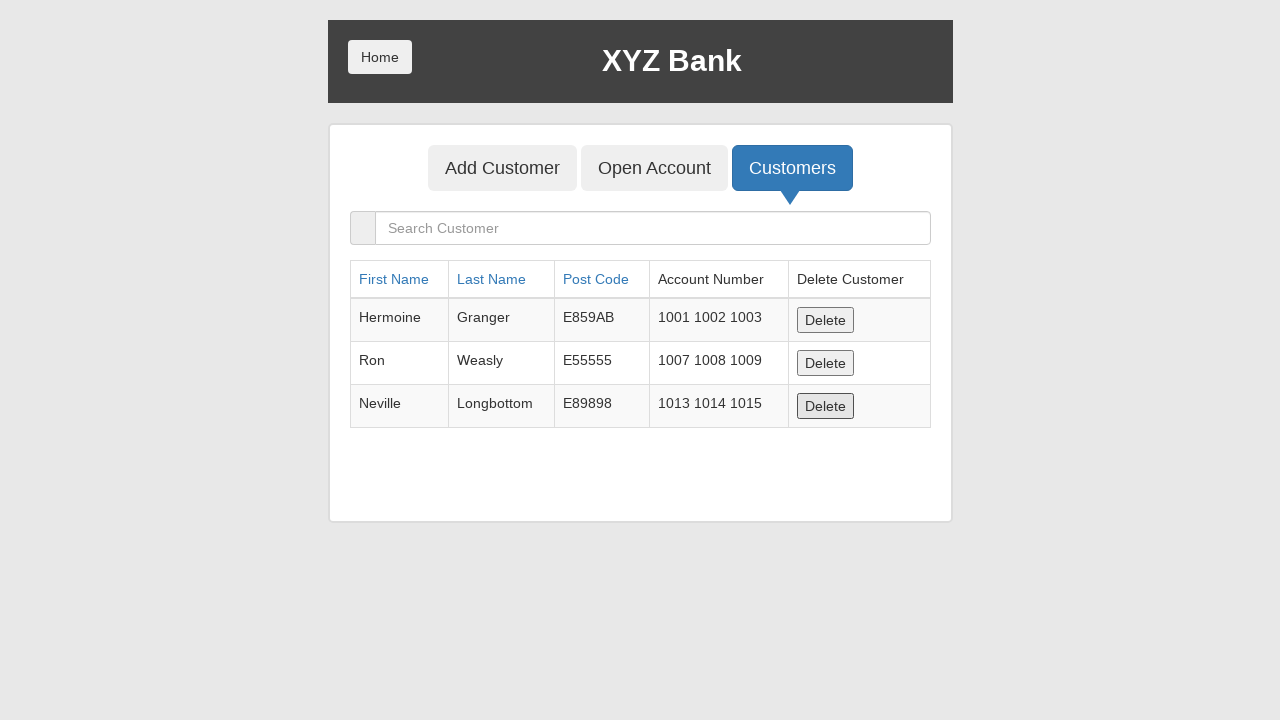

Retrieved remaining customer names from table
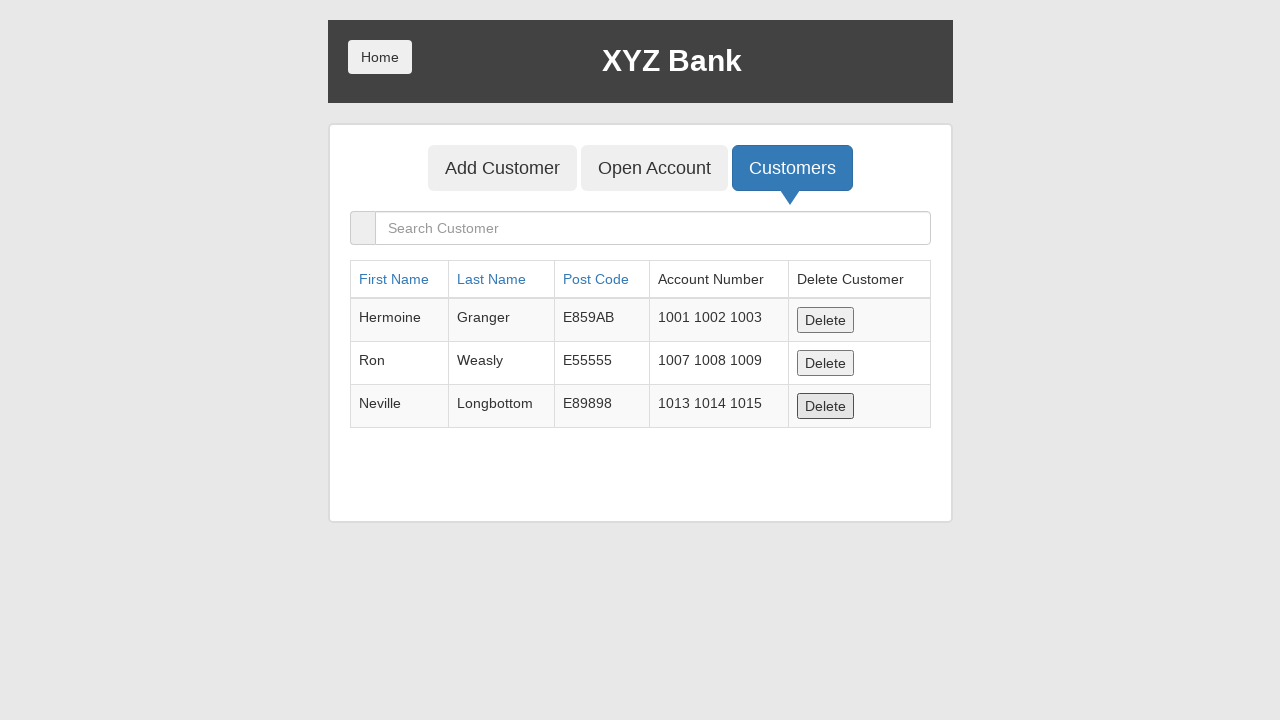

Extracted 3 remaining customer names after deletion
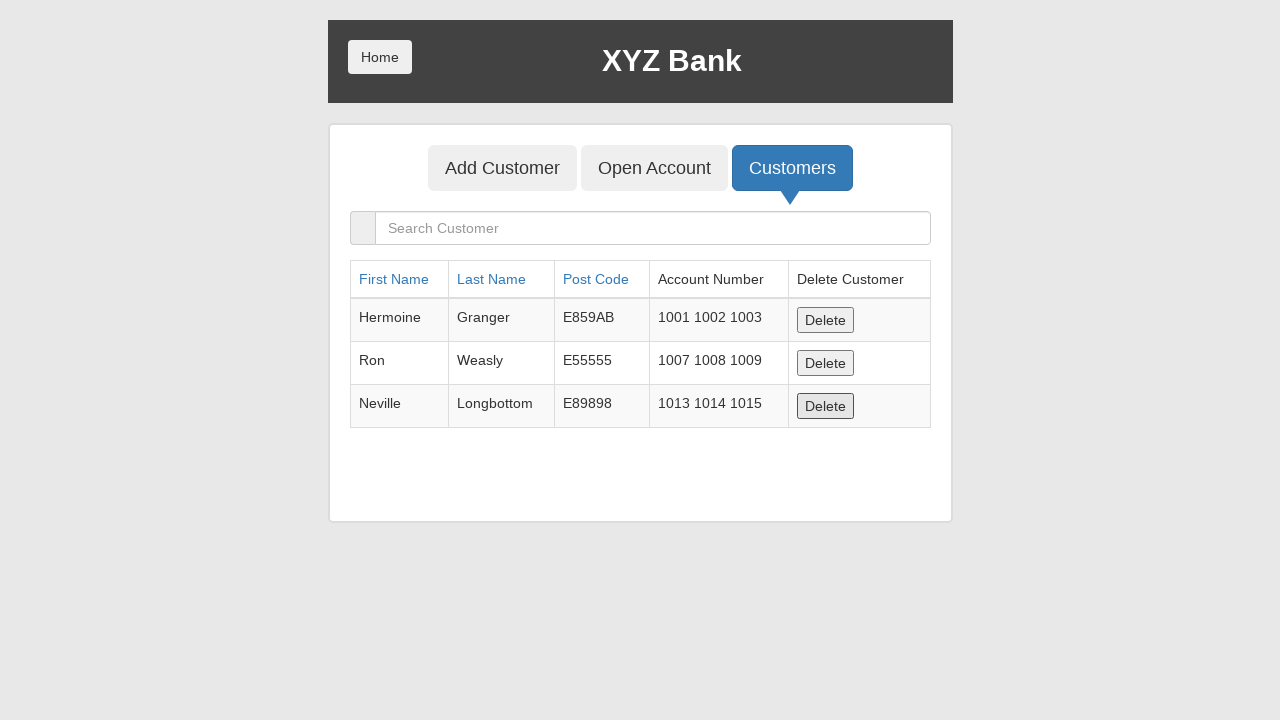

Verified customer Harry was successfully deleted from table
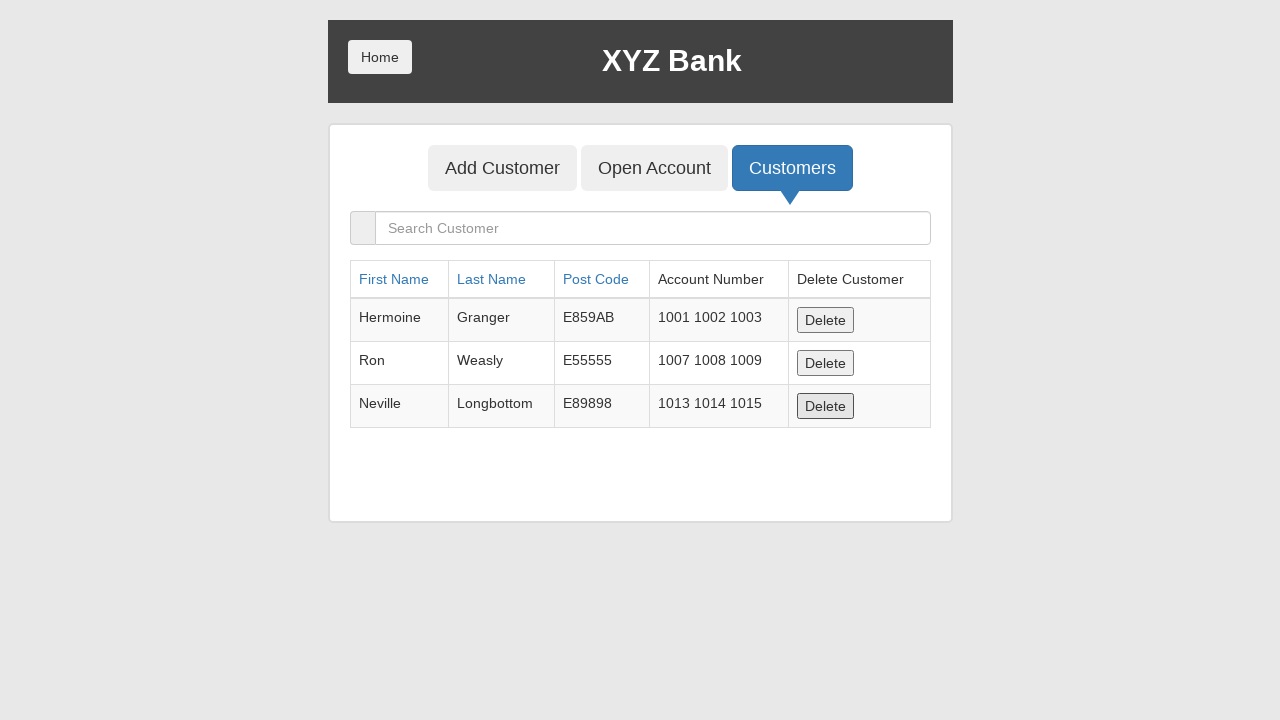

Verified customer Albus was successfully deleted from table
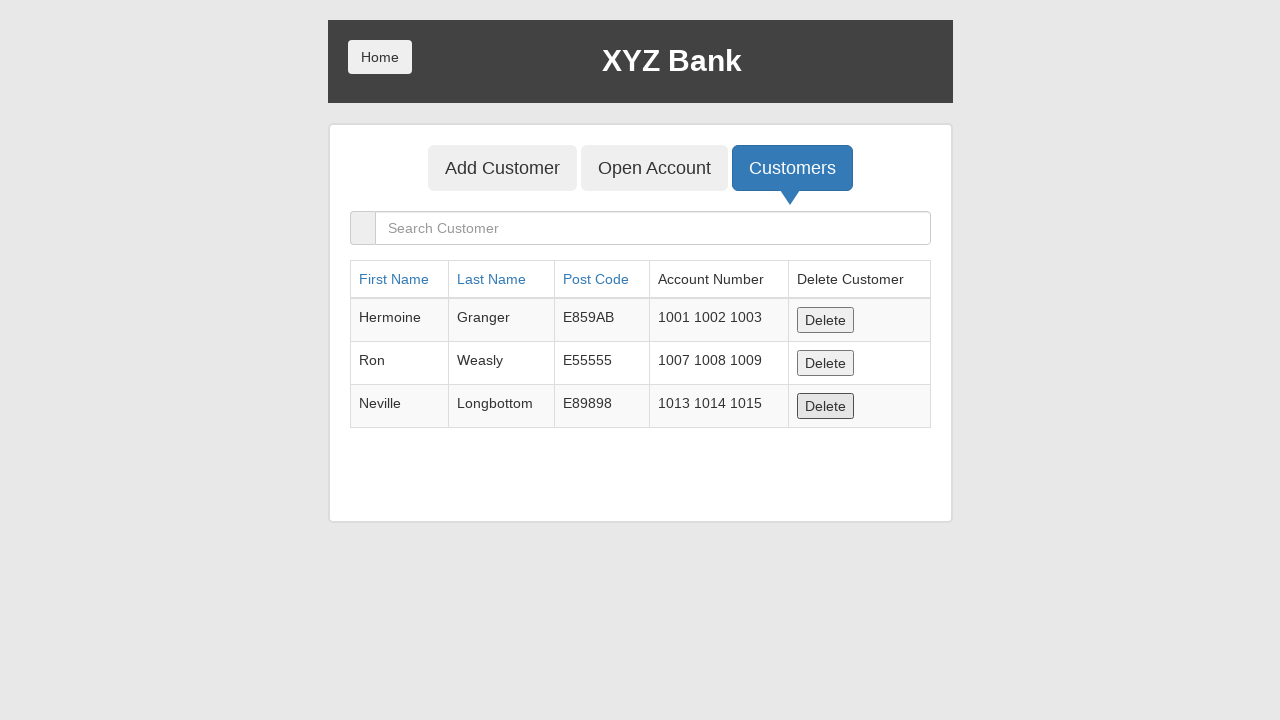

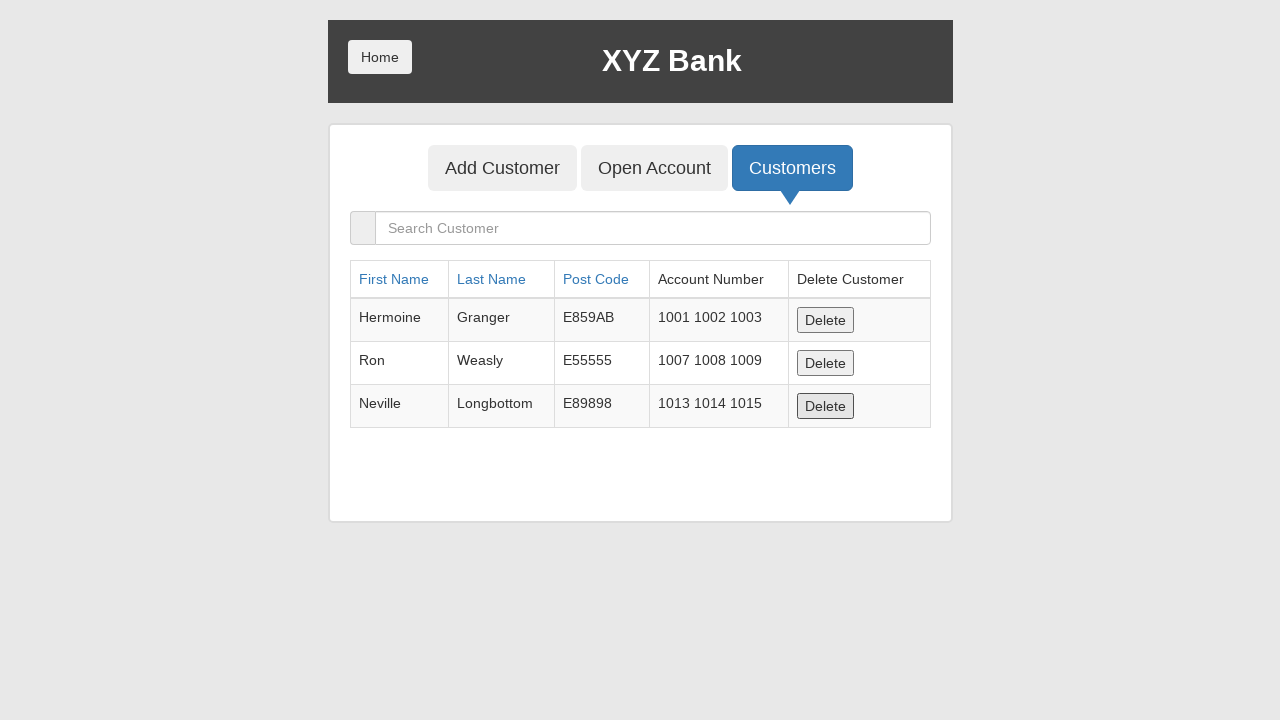